Tests mouse right-click (context menu) functionality by right-clicking on a designated area, handling the resulting JavaScript alert, then clicking a link that opens in a new tab and verifying the content on the new page.

Starting URL: https://the-internet.herokuapp.com/context_menu

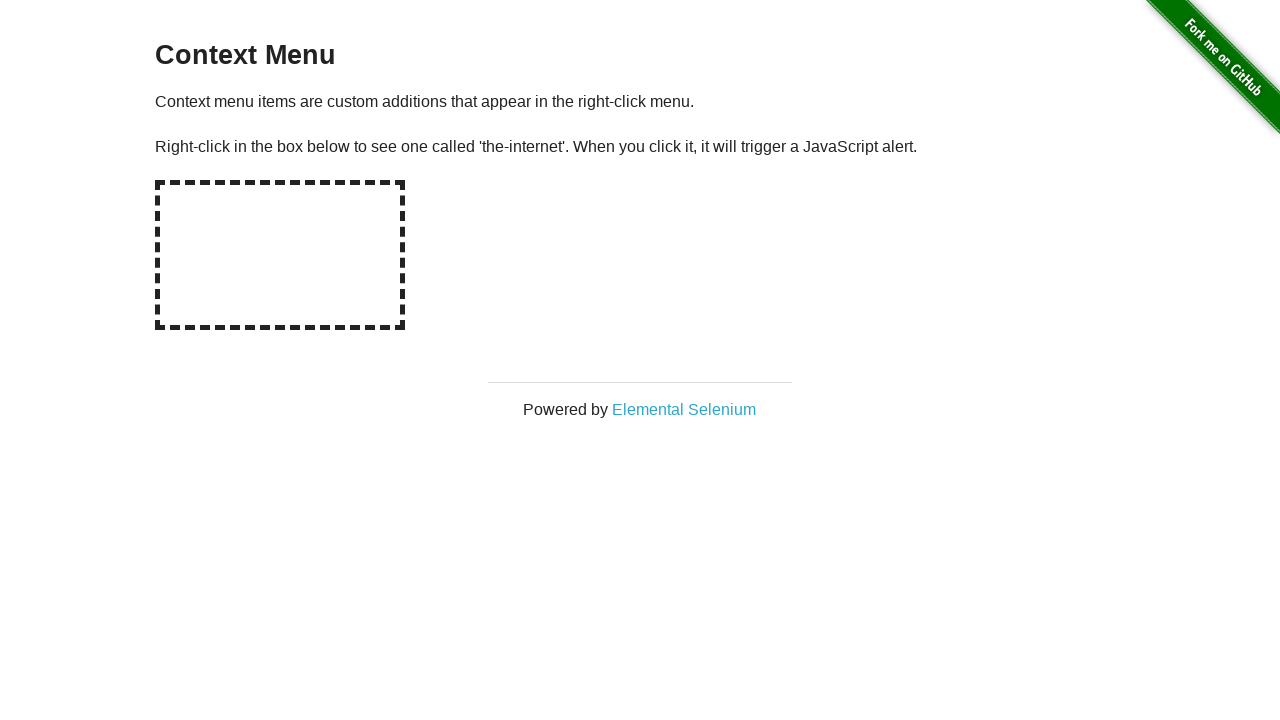

Right-clicked on hot-spot area to trigger context menu at (280, 255) on #hot-spot
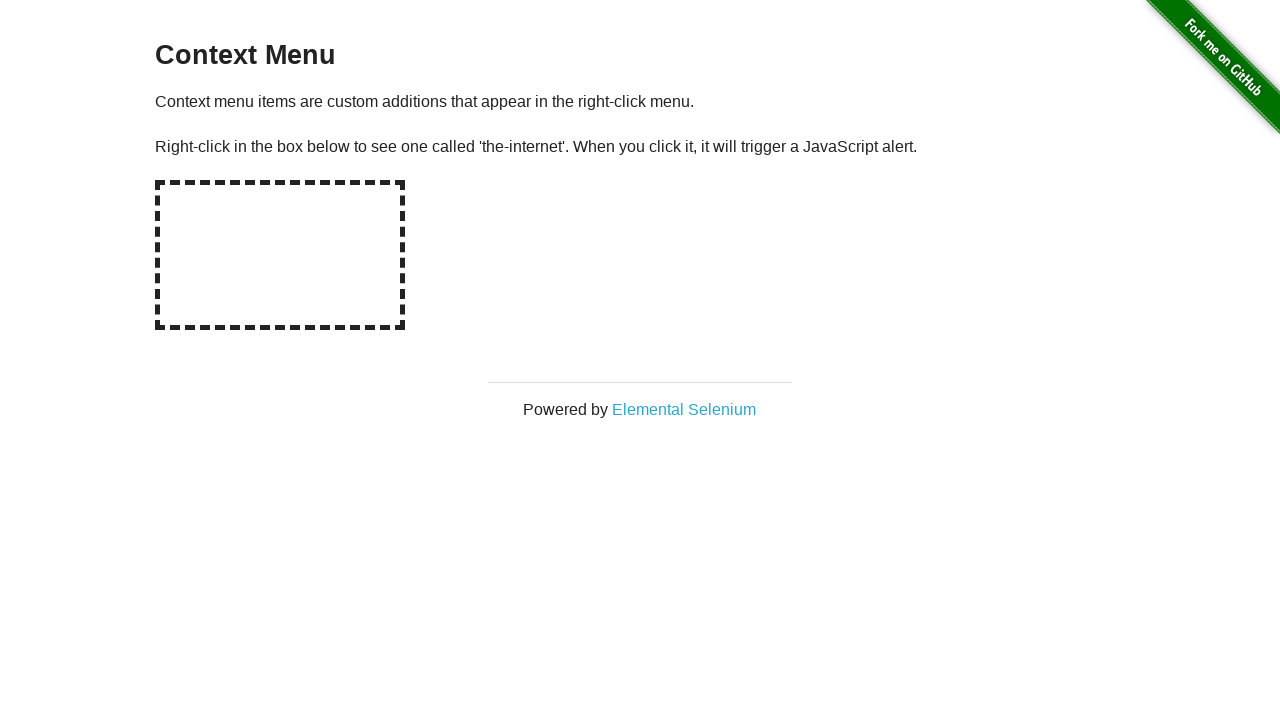

Right-clicked on hot-spot again to trigger dialog at (280, 255) on #hot-spot
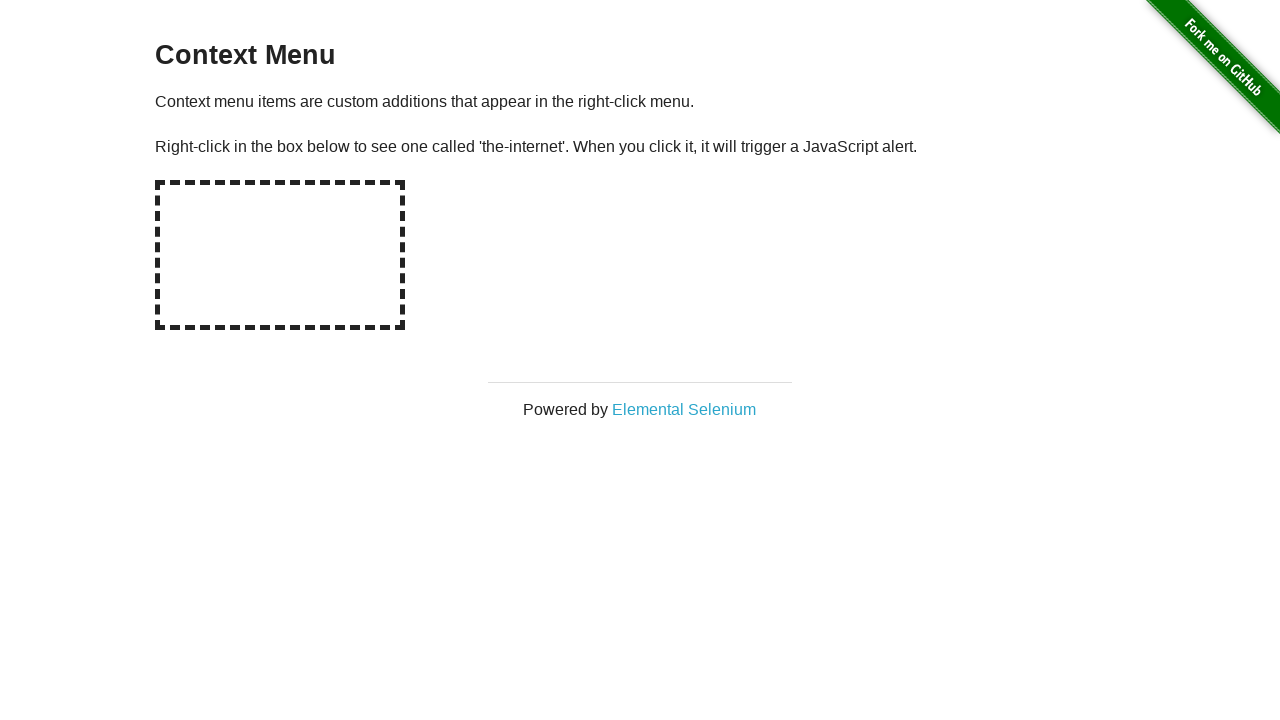

Waited for dialog to be handled
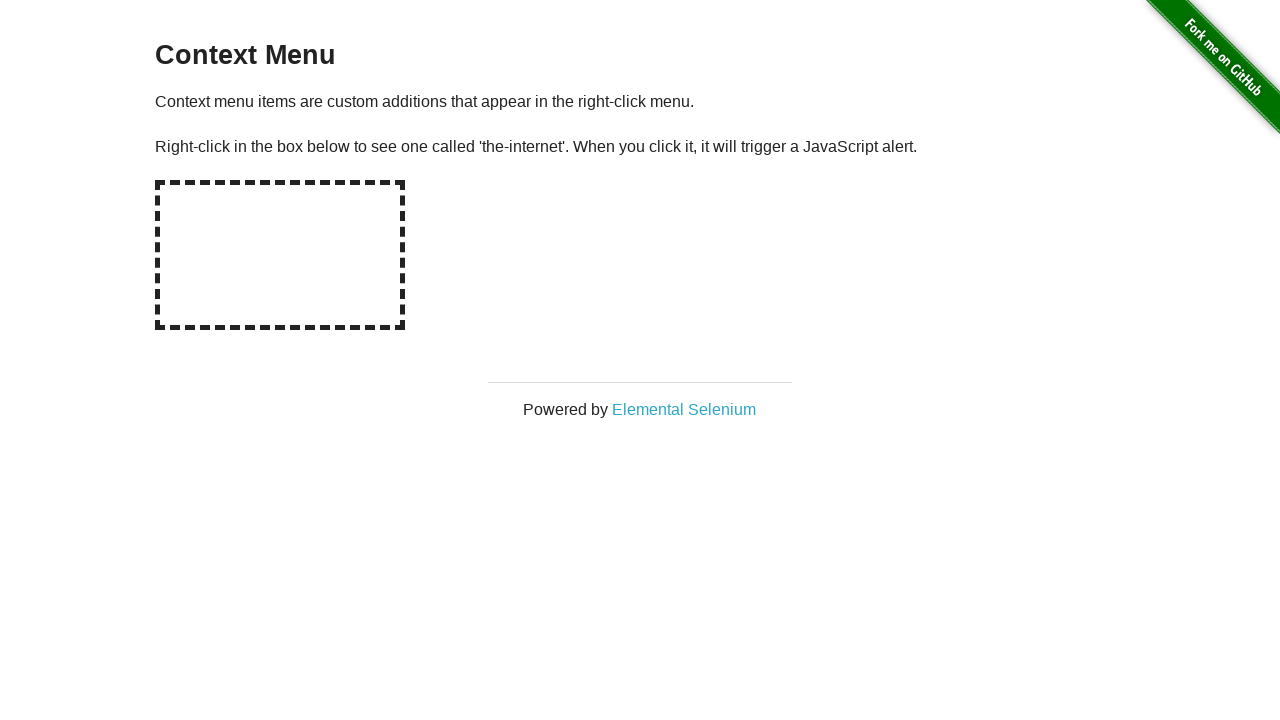

Clicked on 'Elemental Selenium' link to open in new tab at (684, 409) on text=Elemental Selenium
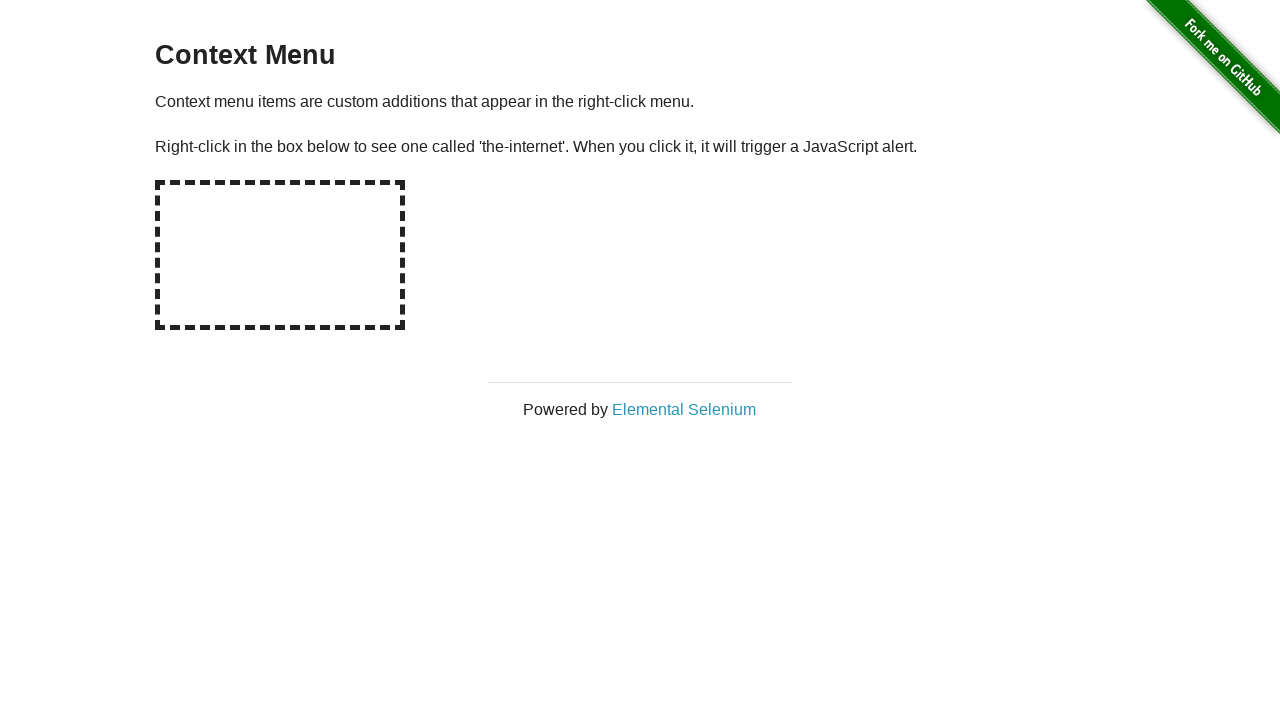

New page loaded successfully
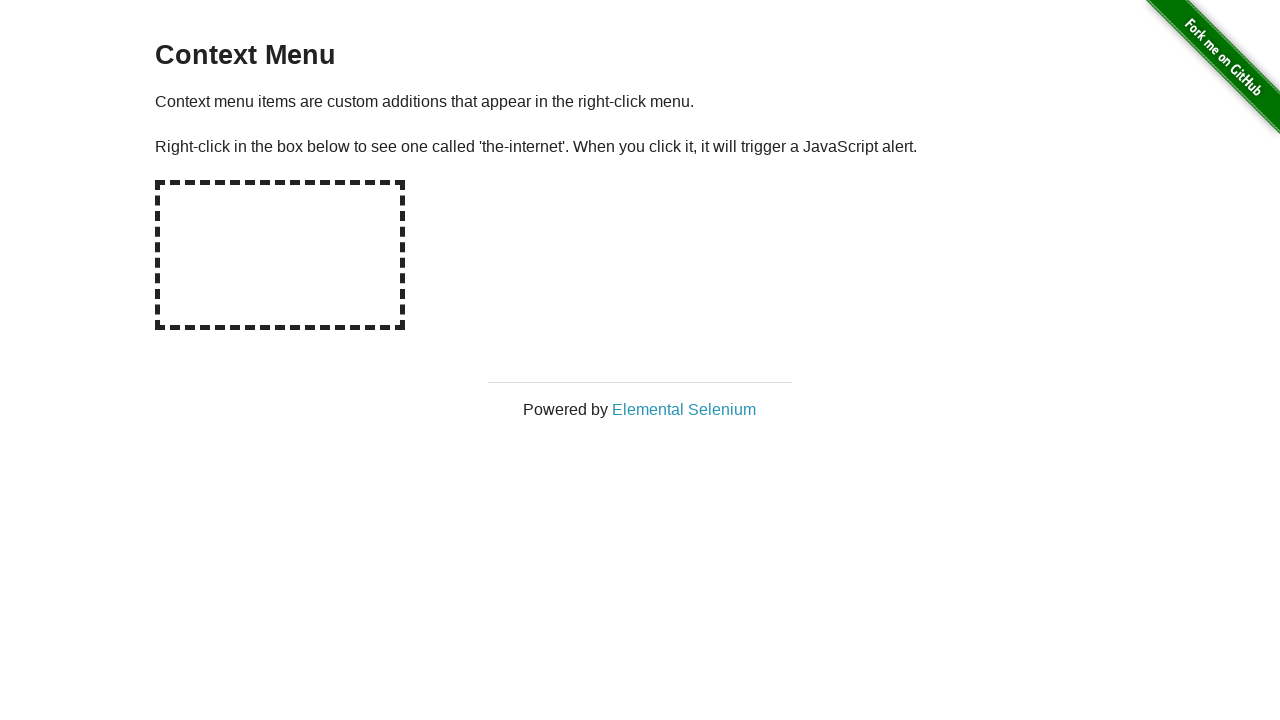

Retrieved h1 text from new page: 'Elemental Selenium'
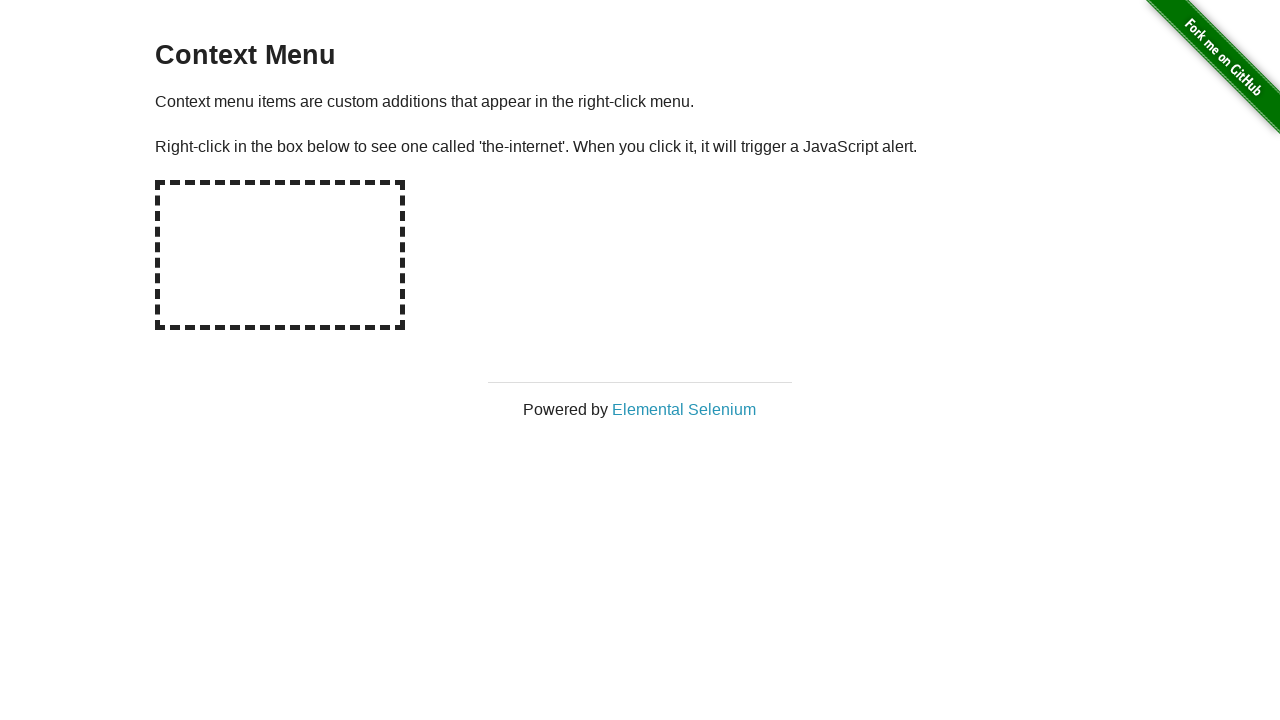

Verified h1 text contains 'Elemental Selenium'
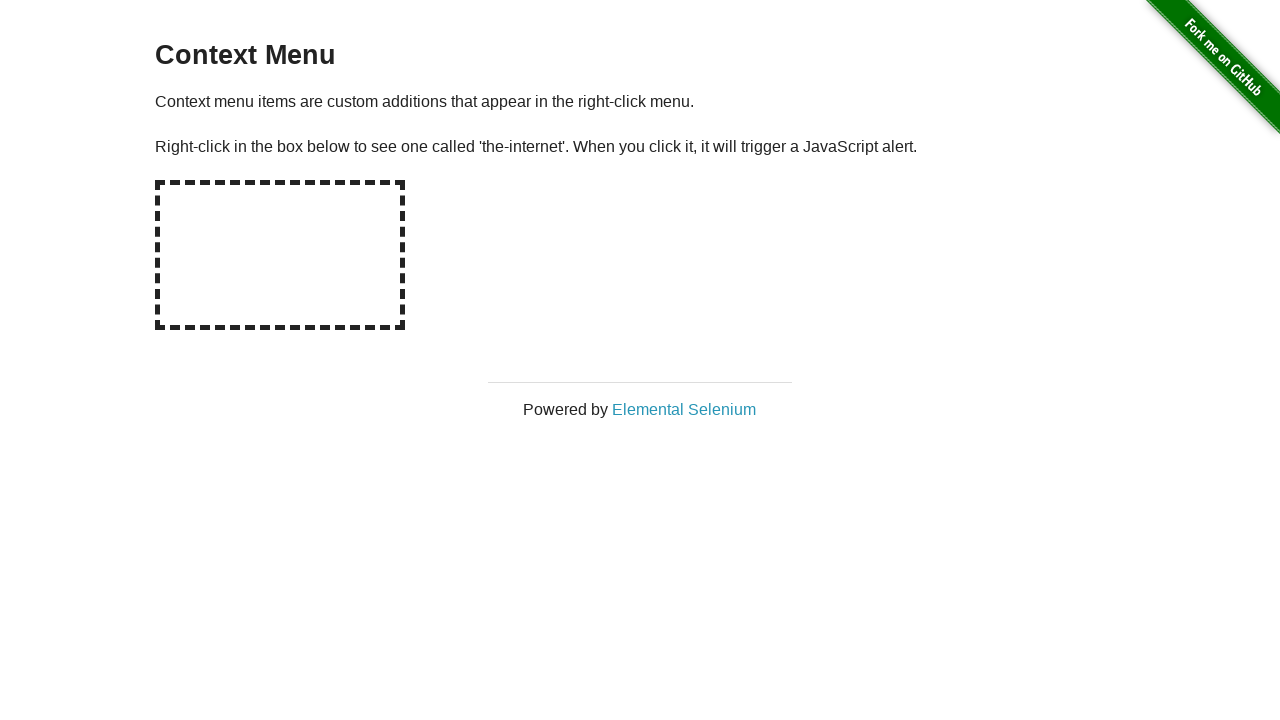

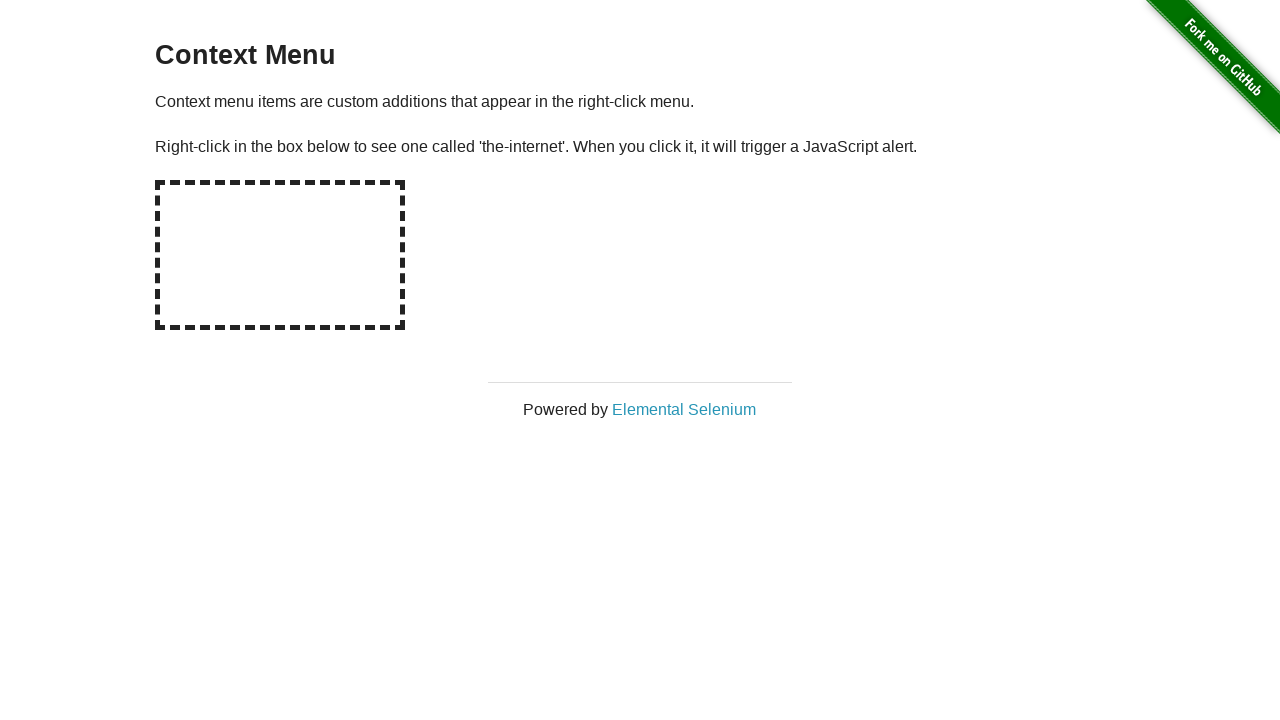